Tests default sorting by price low to high and verifies the first product details

Starting URL: http://practice.automationtesting.in/

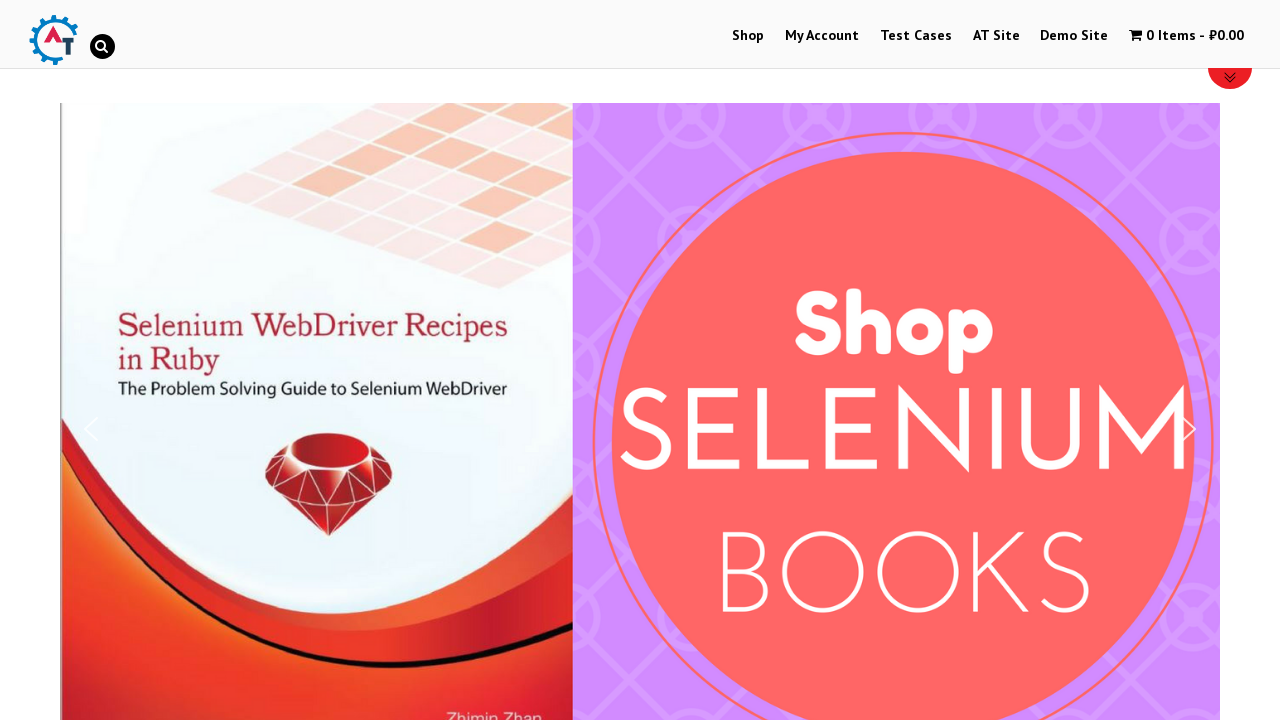

Clicked on Shop menu item at (748, 36) on text=Shop
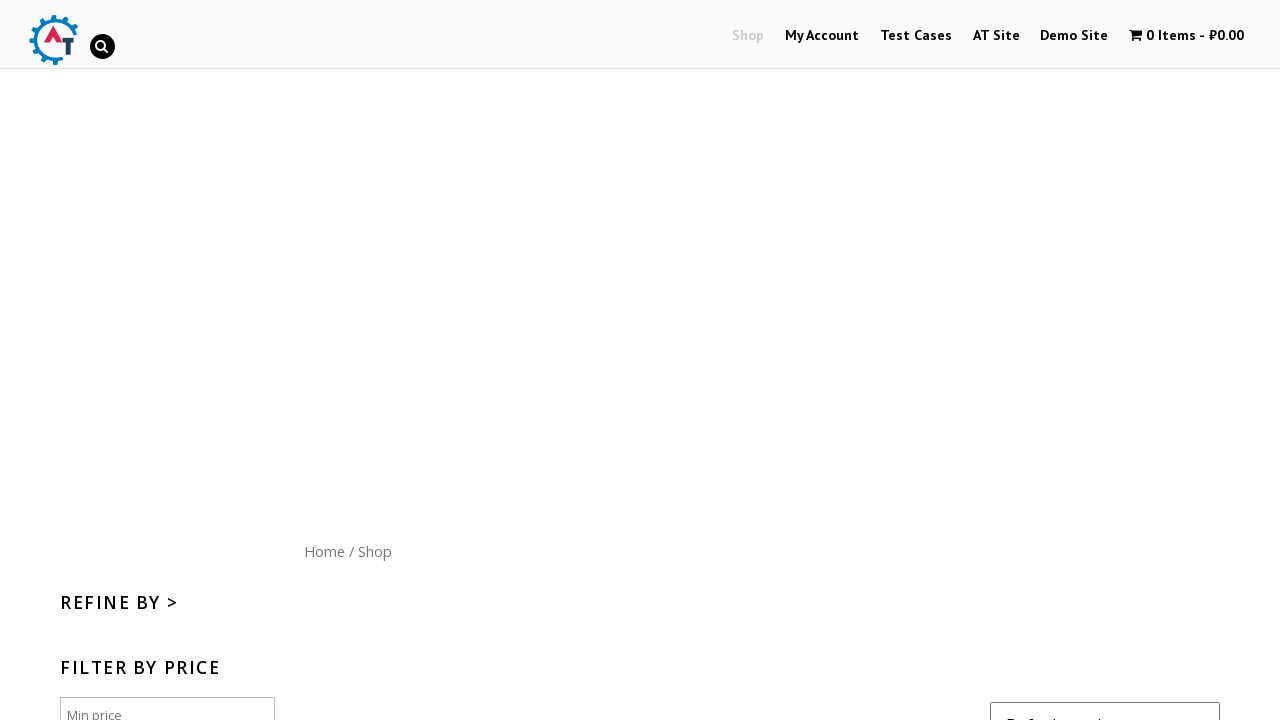

Waited for Shop page to load (networkidle)
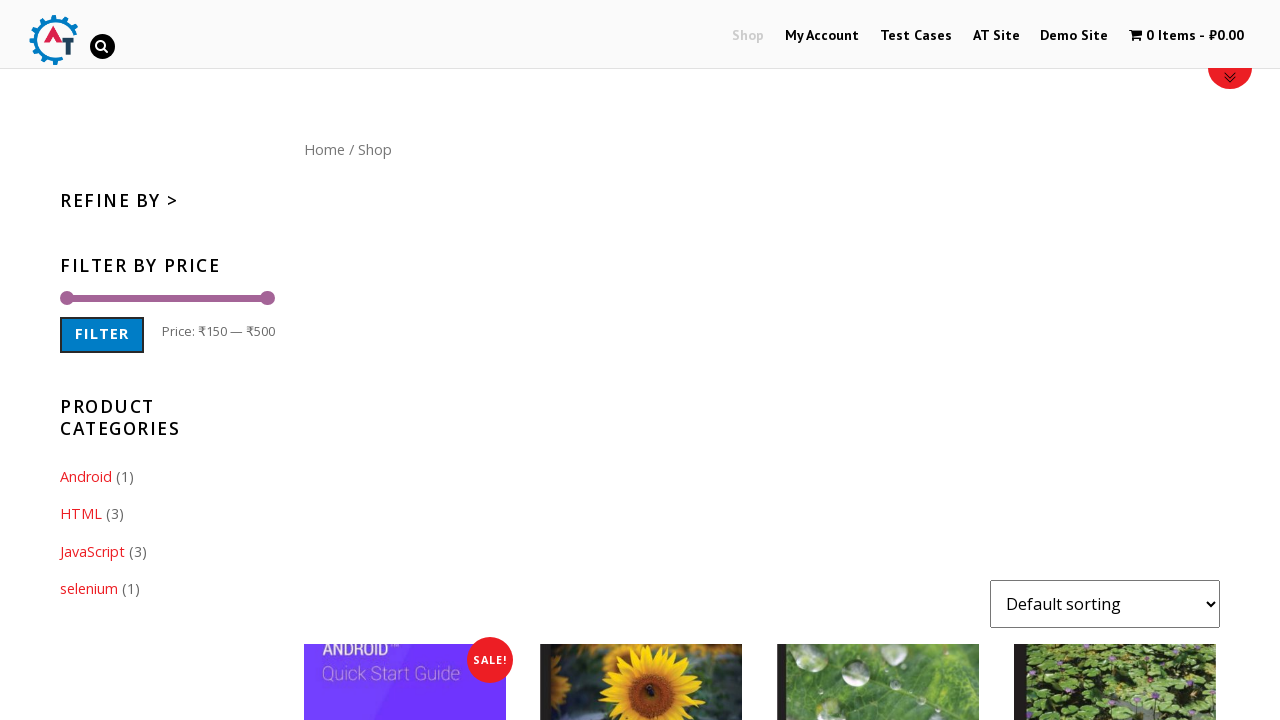

Selected price sorting option from dropdown on #content form select
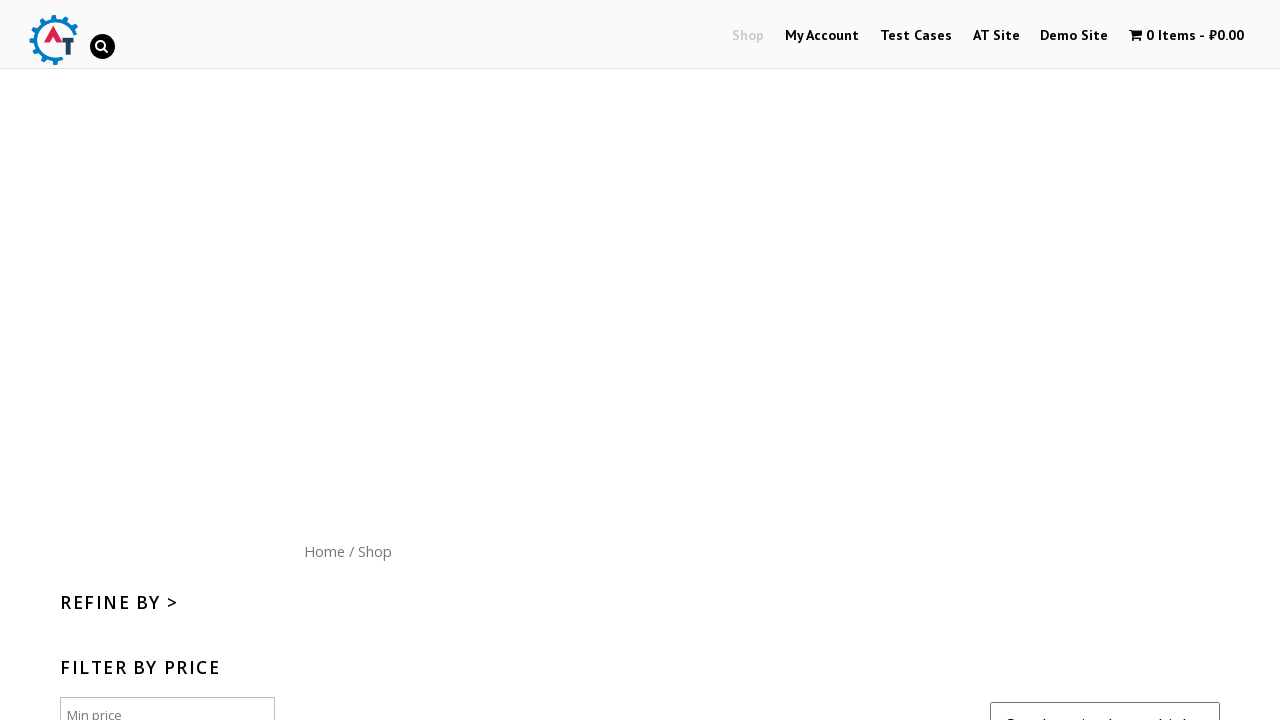

Waited 3 seconds for products to sort by price (low to high)
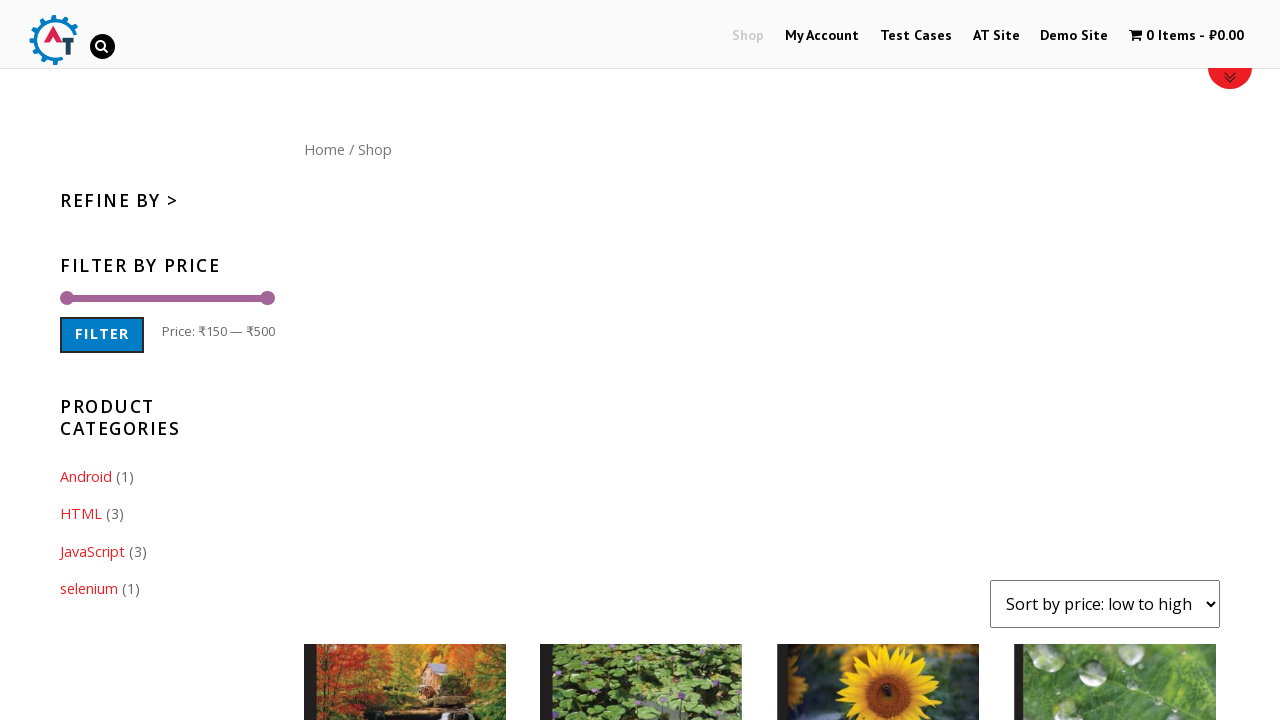

Verified products container is visible
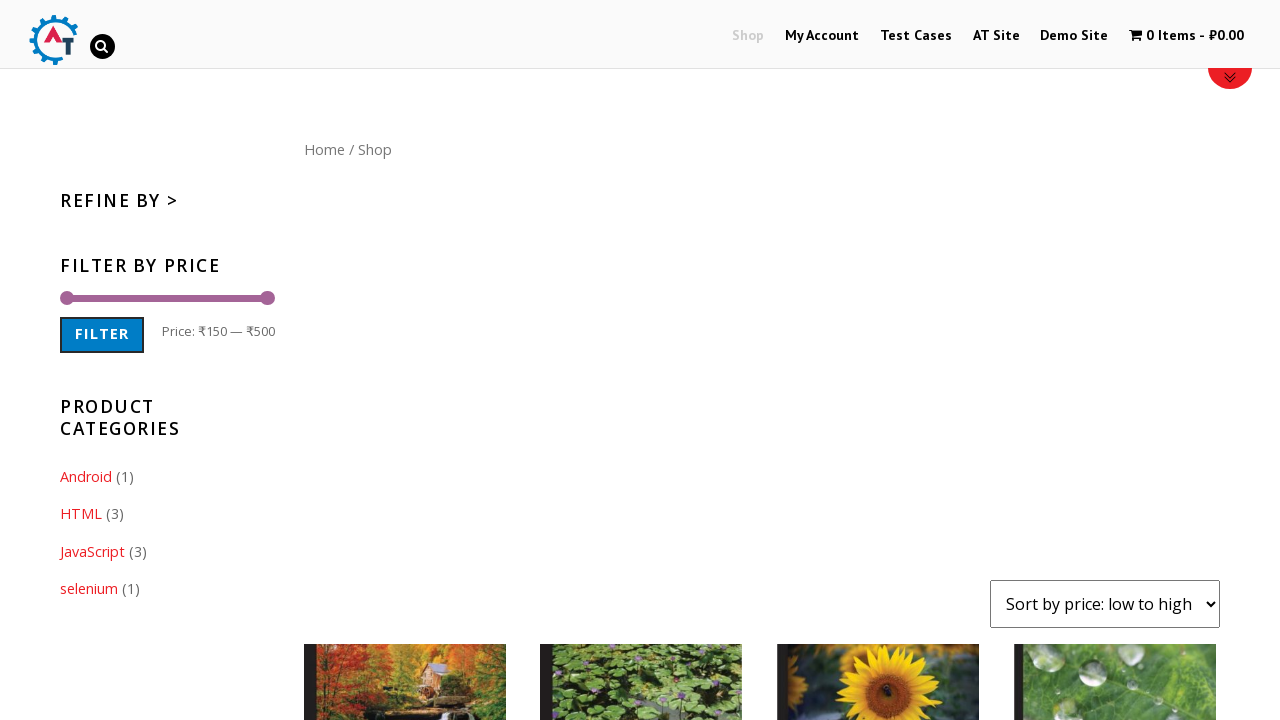

Clicked on the first product image at (405, 619) on xpath=//*[@id="content"]/ul/li[1]/a[1]/img
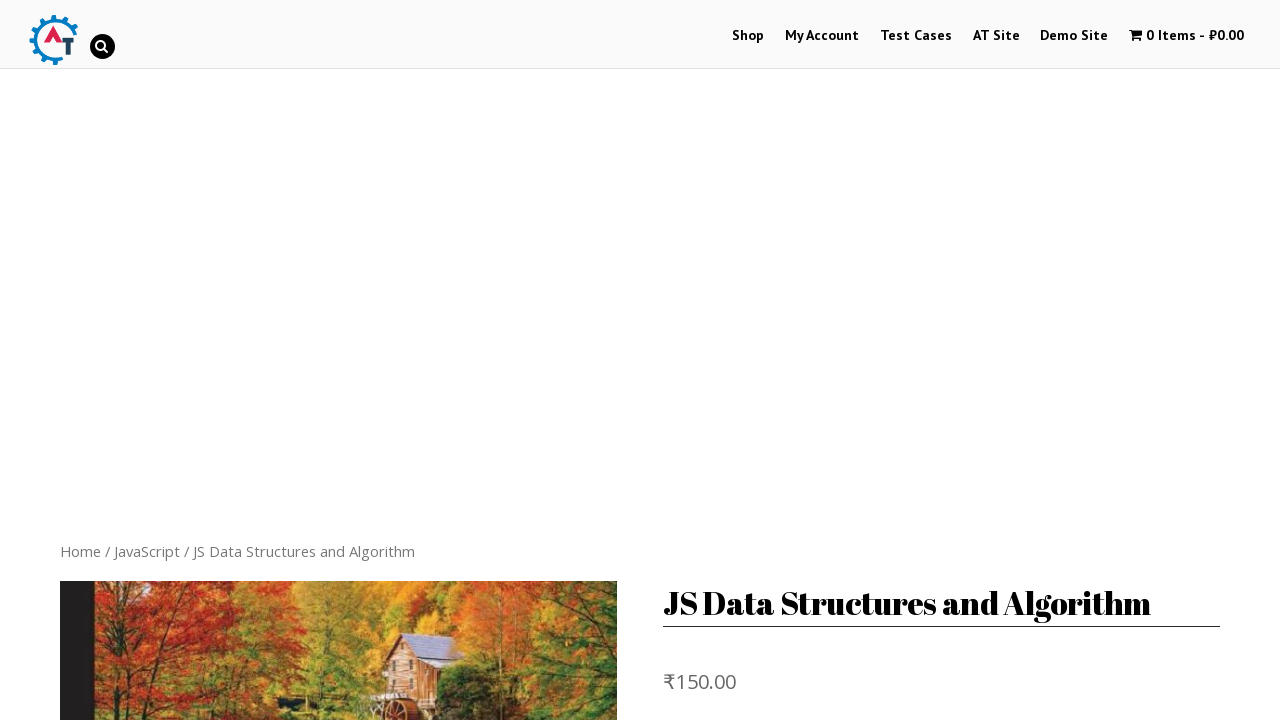

Waited 3 seconds for product details page to load
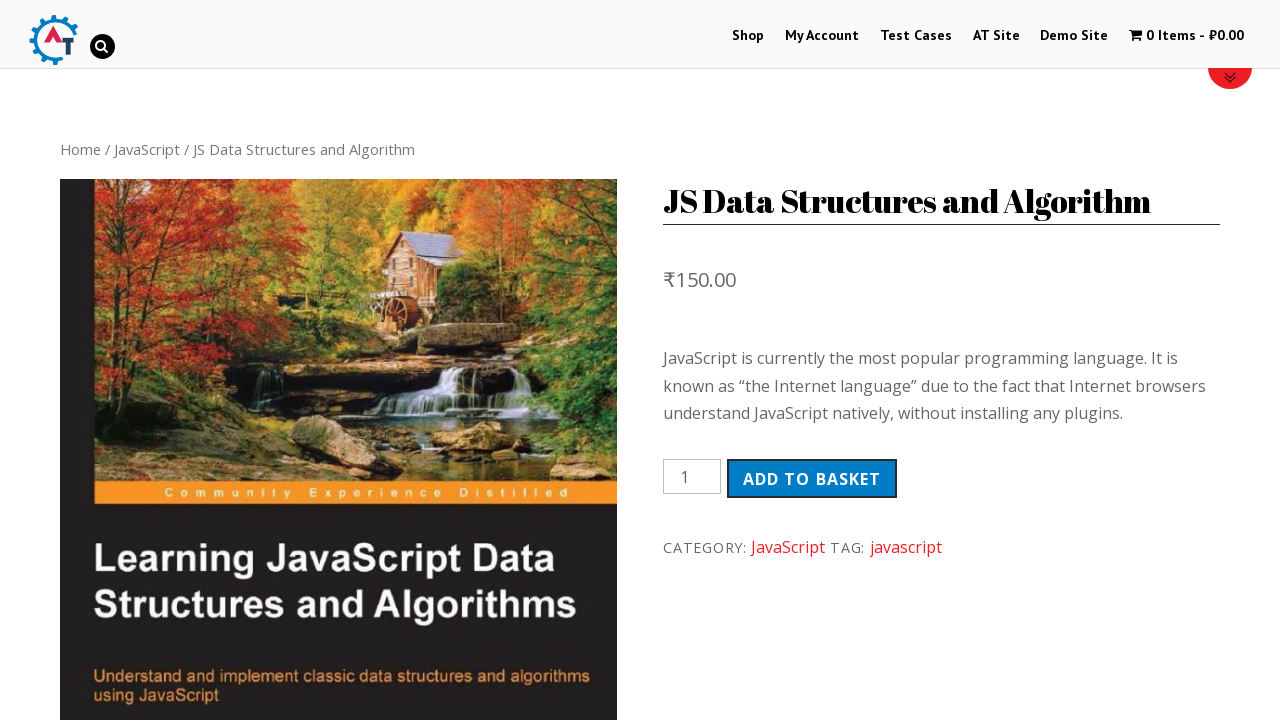

Verified first product title is 'JS Data Structures and Algorithm'
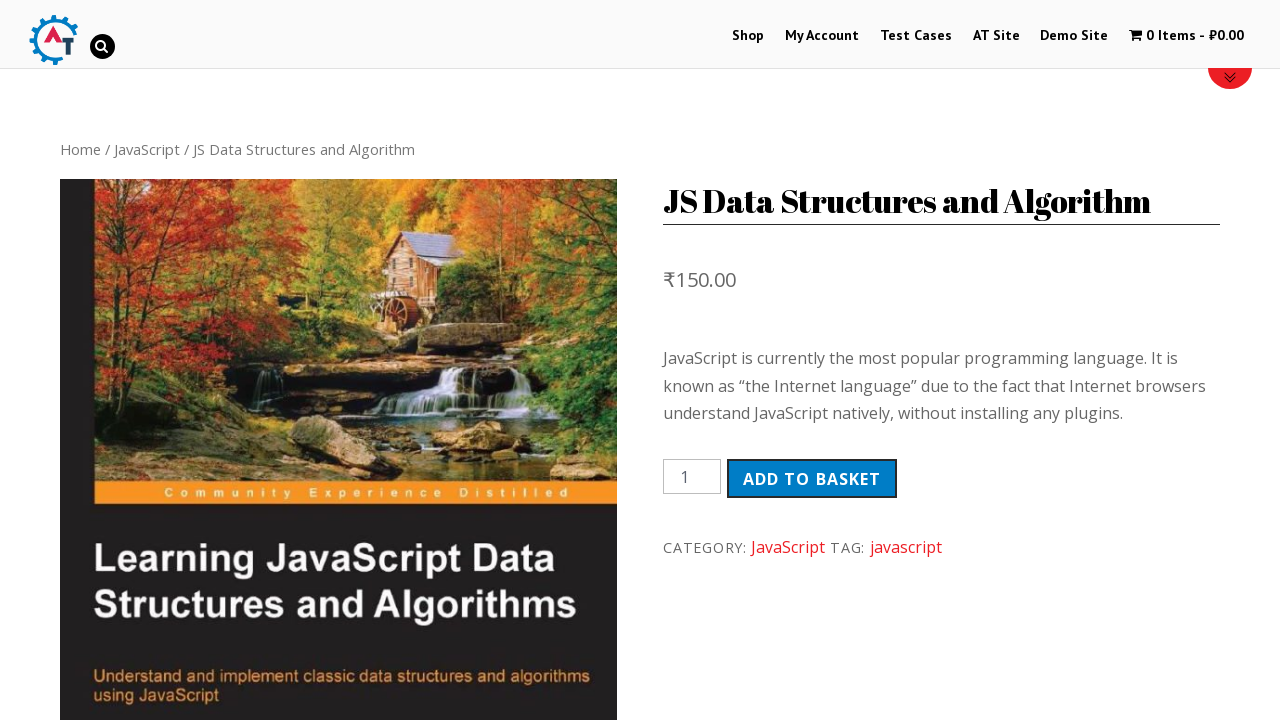

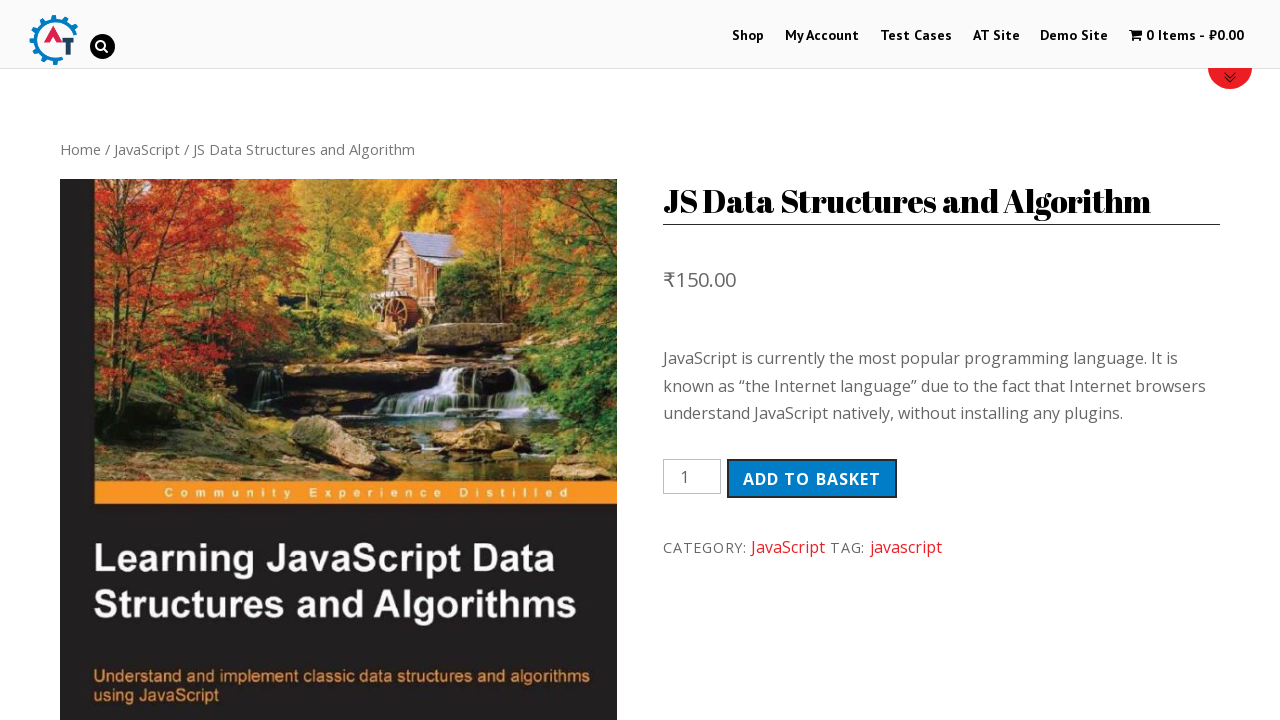